Tests dynamic autocomplete dropdown by typing a partial country name and selecting a matching option from the suggestions

Starting URL: https://rahulshettyacademy.com/AutomationPractice/

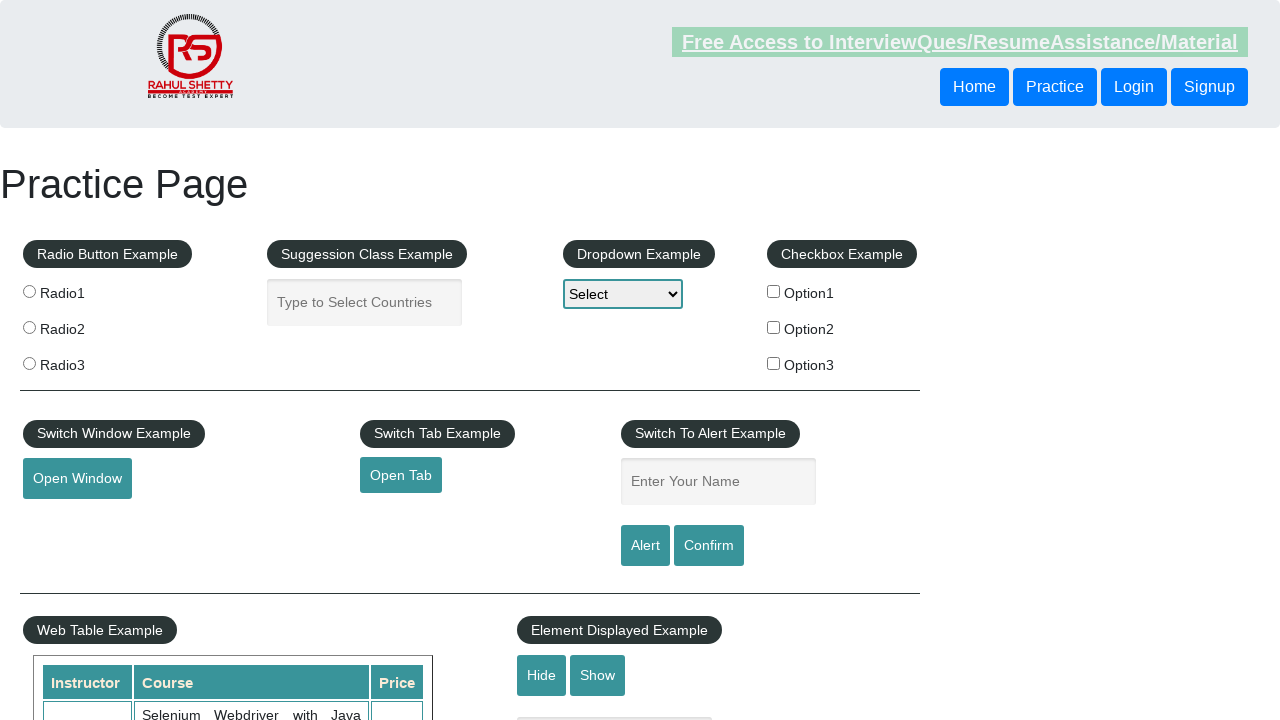

Filled autocomplete field with partial country name 'ind' on #autocomplete
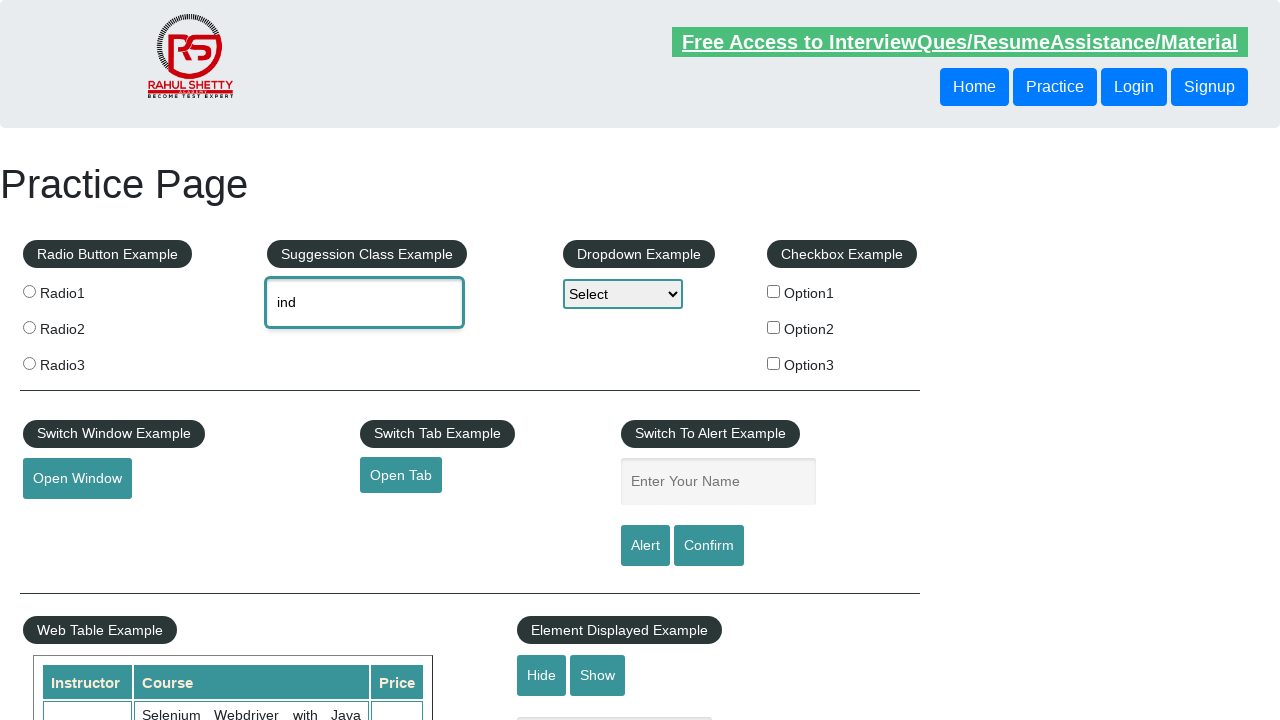

Autocomplete suggestions dropdown appeared
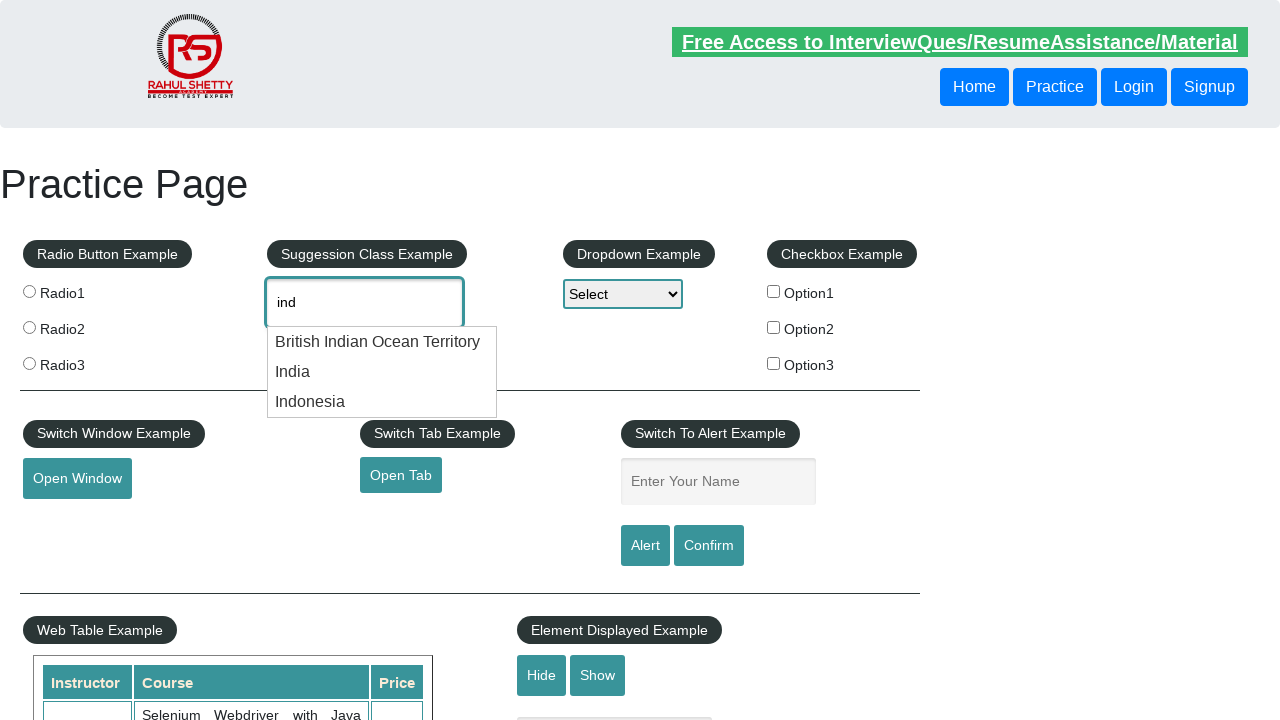

Retrieved 3 suggestion items from dropdown
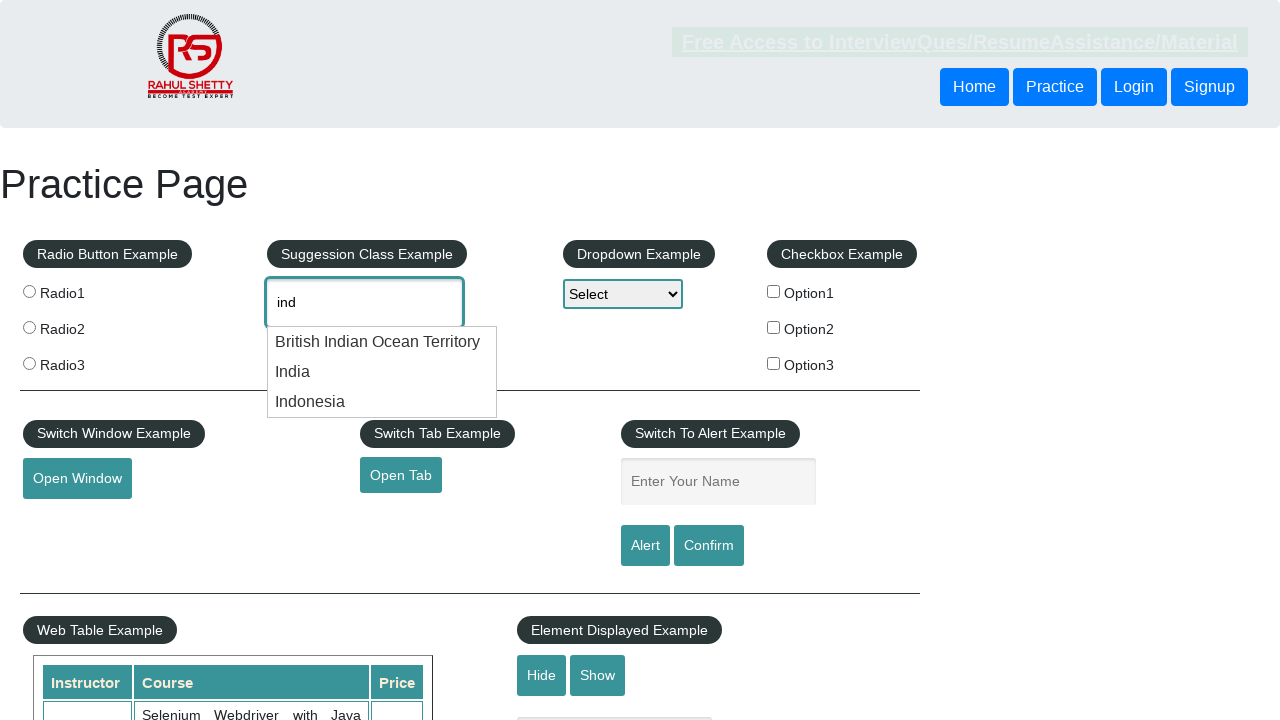

Selected 'India' from autocomplete suggestions at (382, 372) on .ui-menu-item div >> nth=1
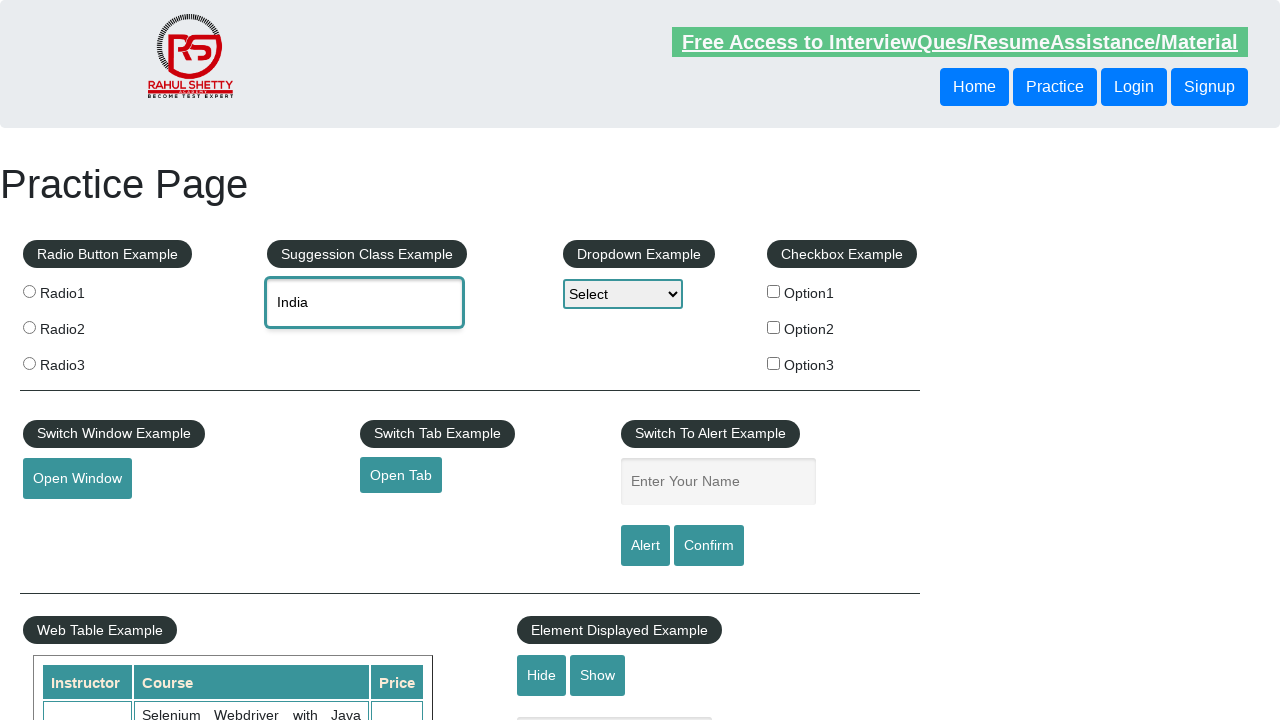

Waited for selection to be applied
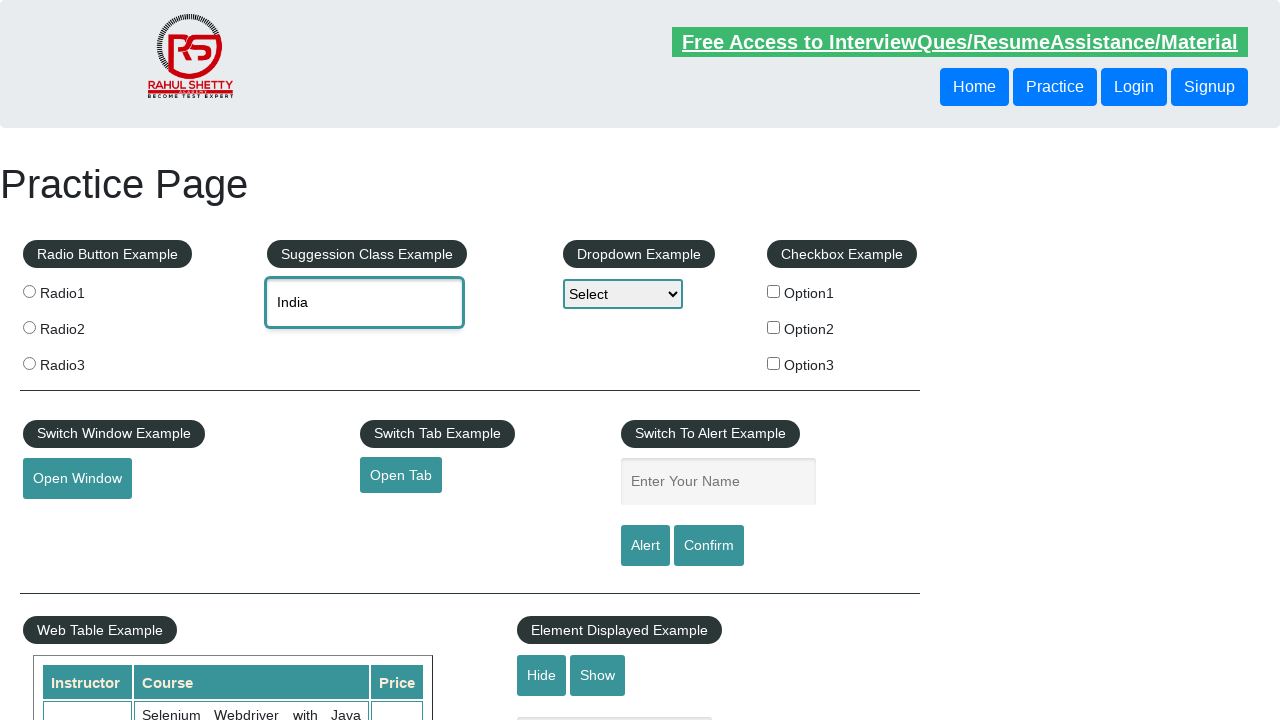

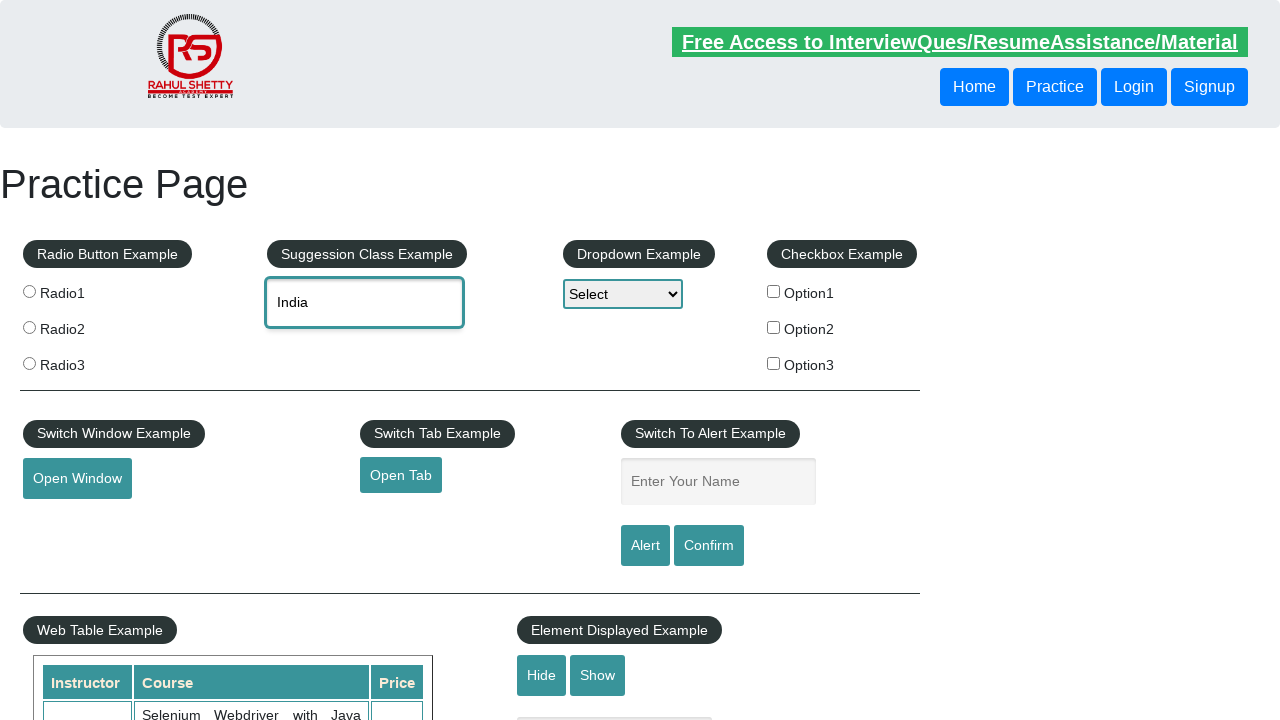